Navigates to leafground.com, finds all anchor links on the page, and clicks on the last link in the list.

Starting URL: https://leafground.com/

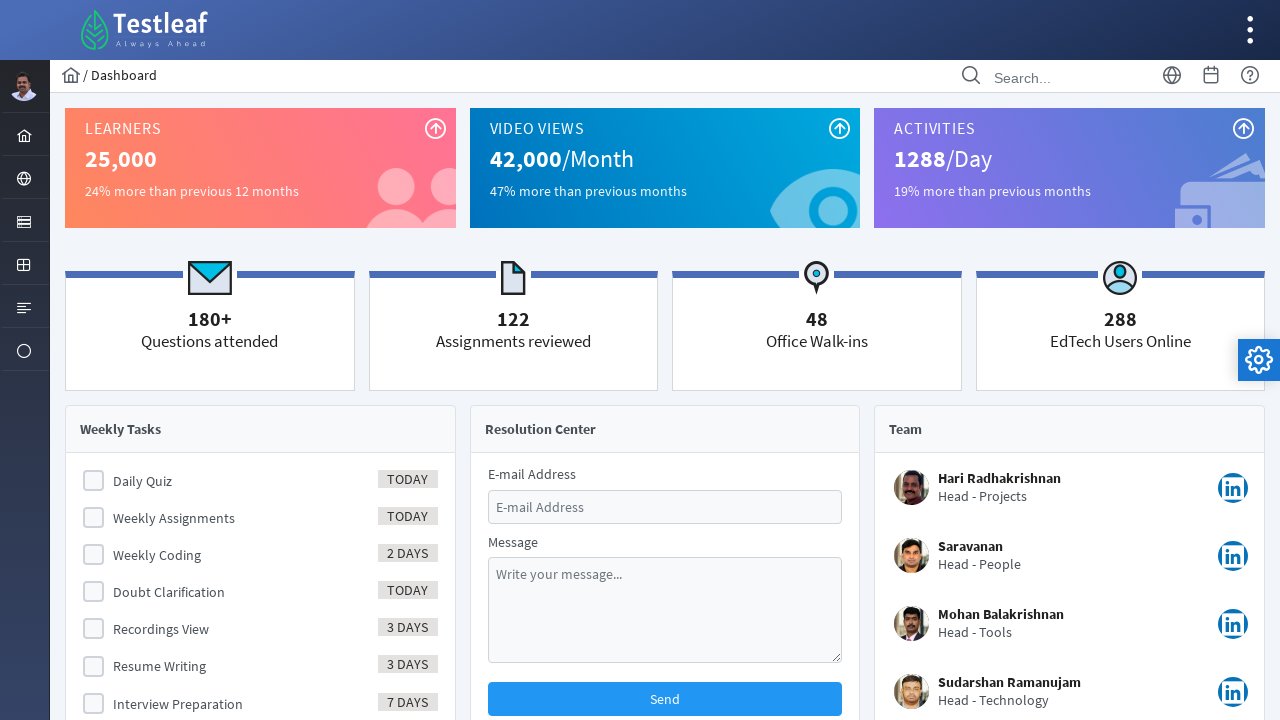

Waited for page to load - DOM content loaded
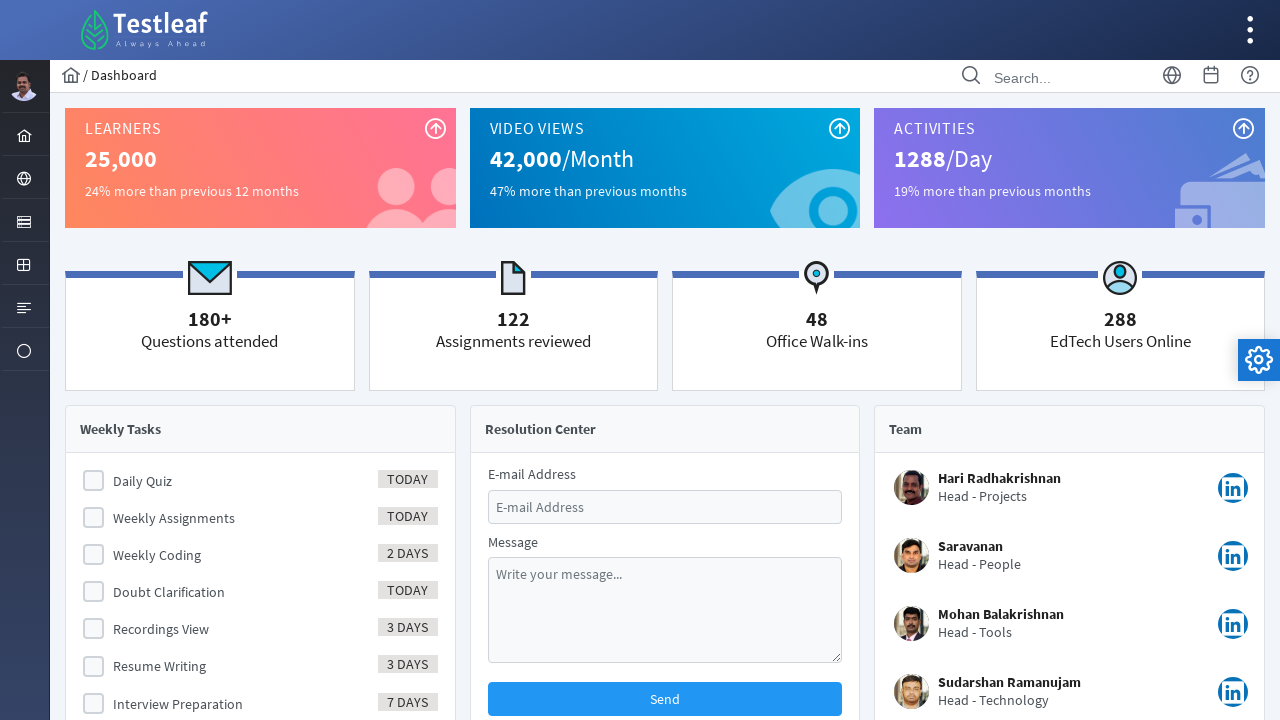

Found all anchor links on the page
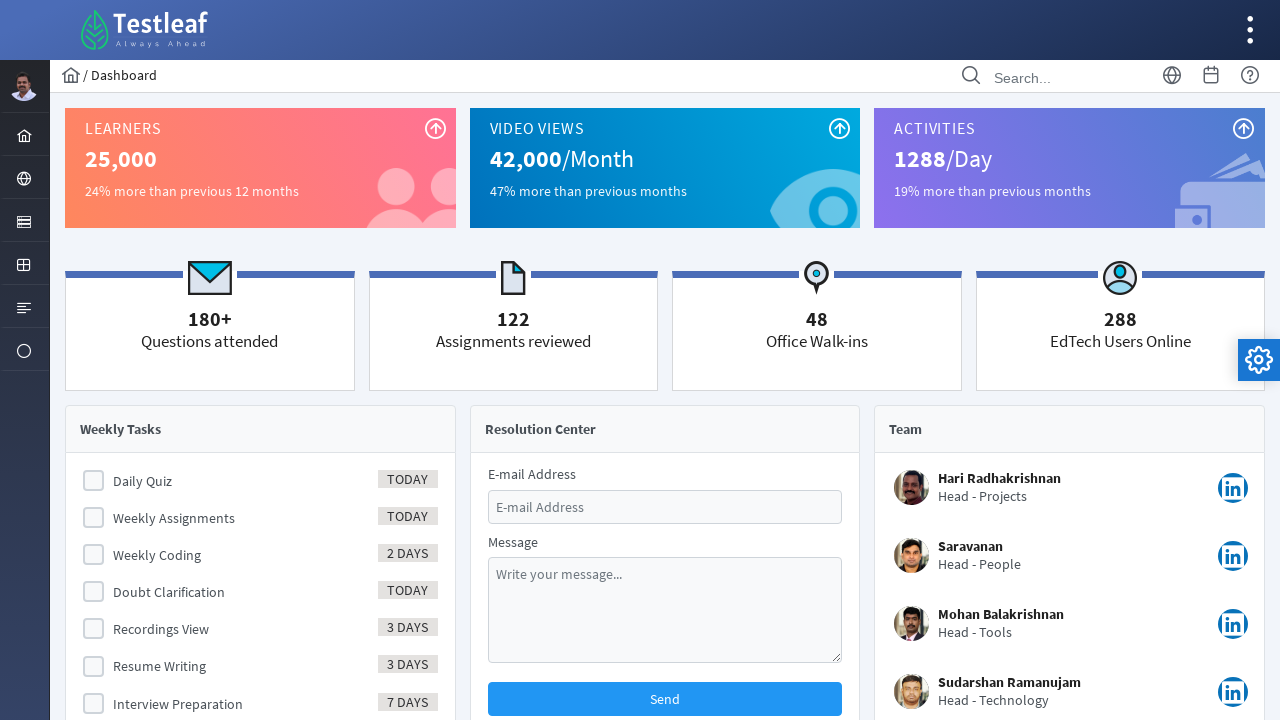

Clicked on the last link in the list at (522, 615) on a >> nth=107
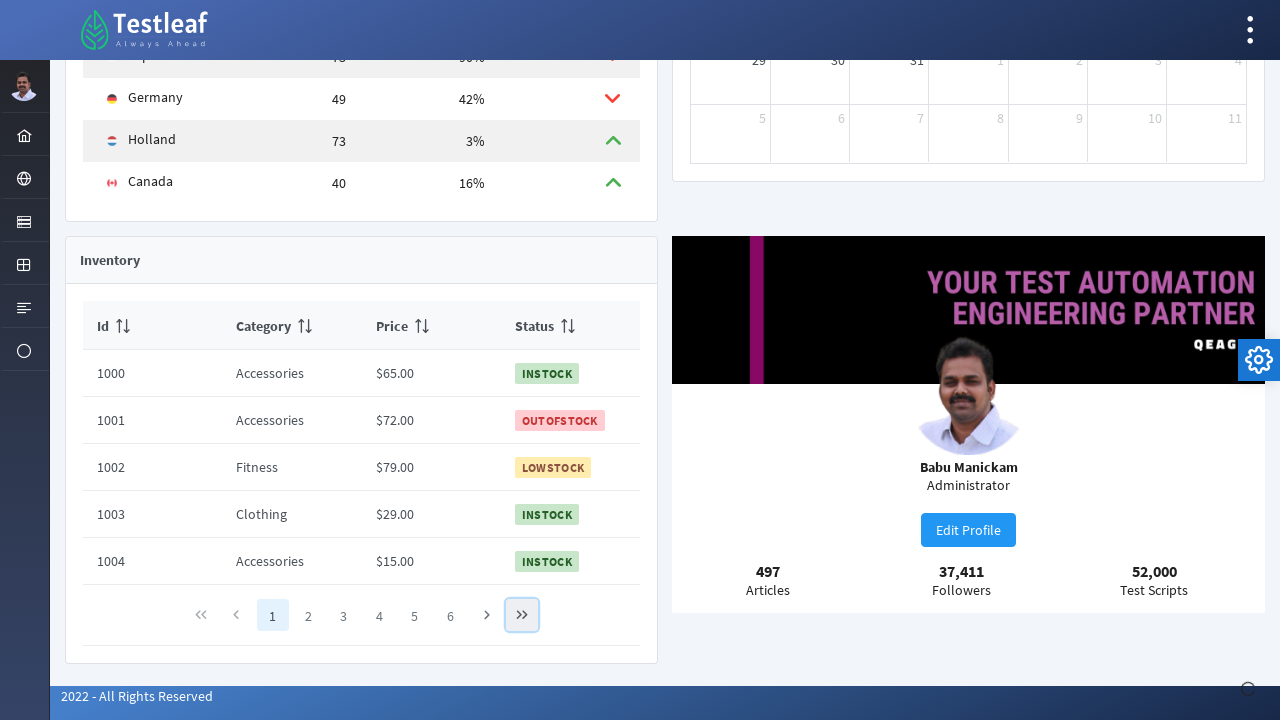

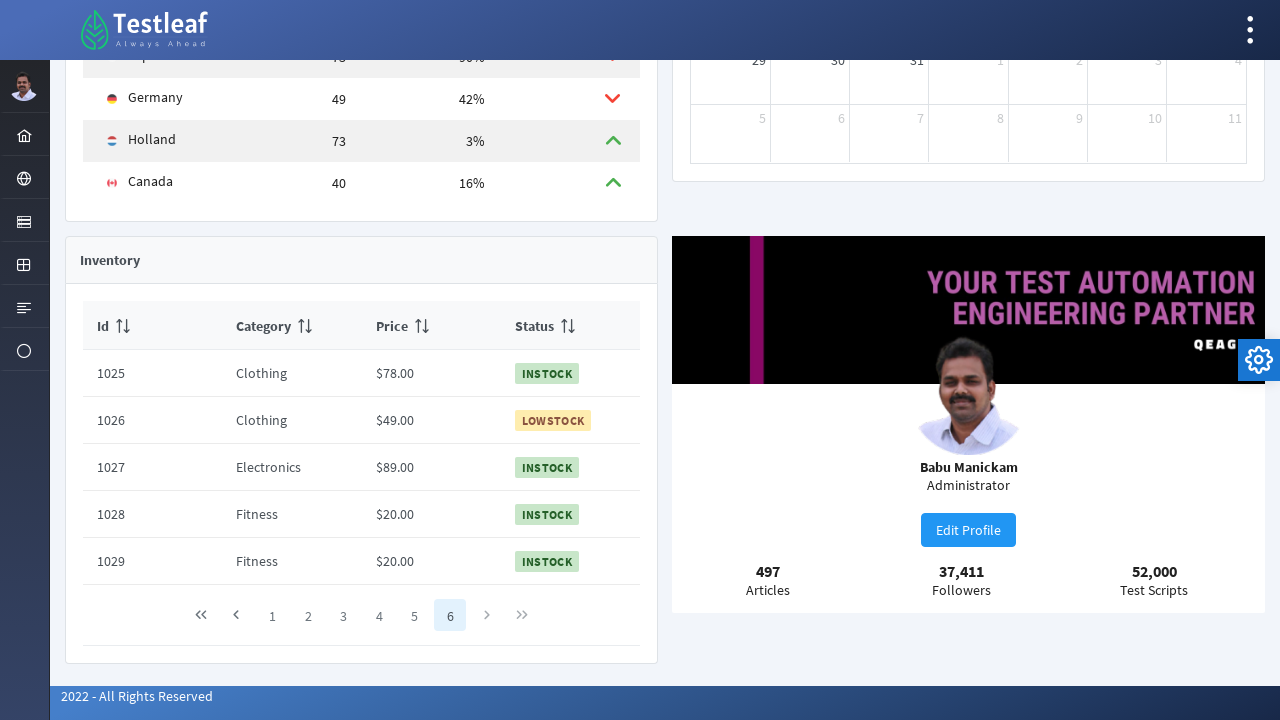